Navigates to the Omayo blog and verifies that an element with specific text is present on the page

Starting URL: http://omayo.blogspot.com/

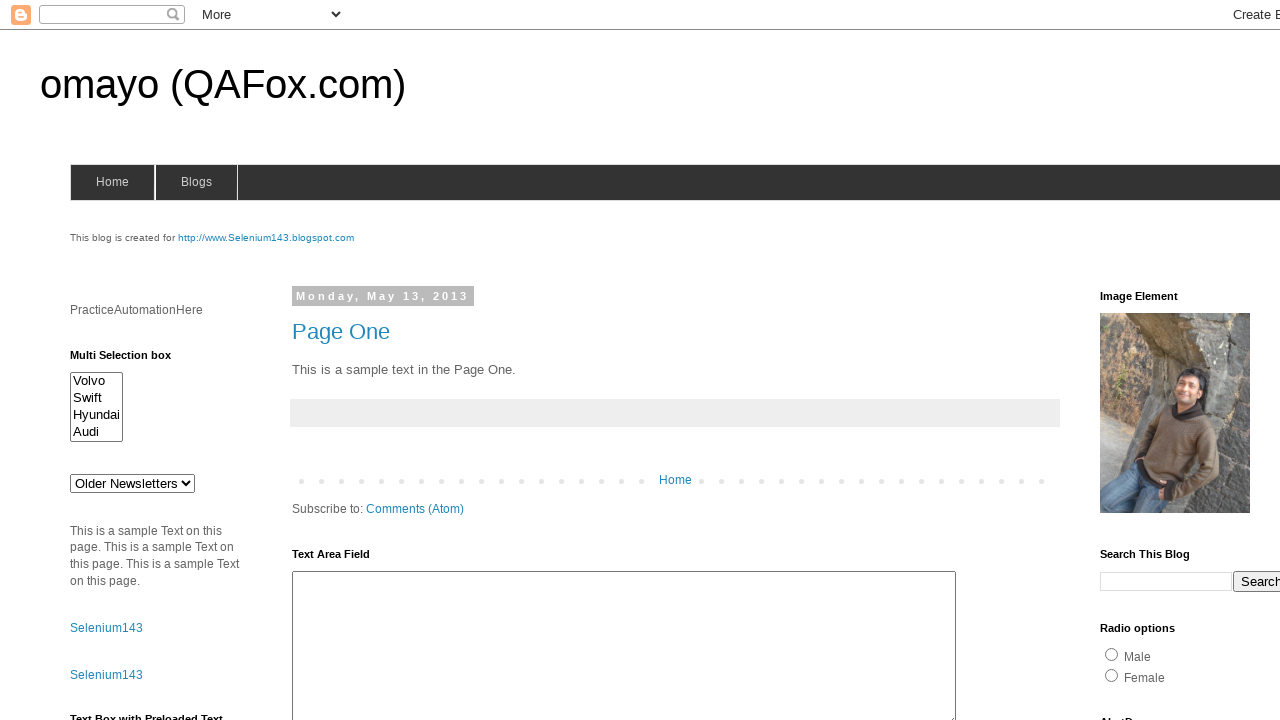

Navigated to http://omayo.blogspot.com/
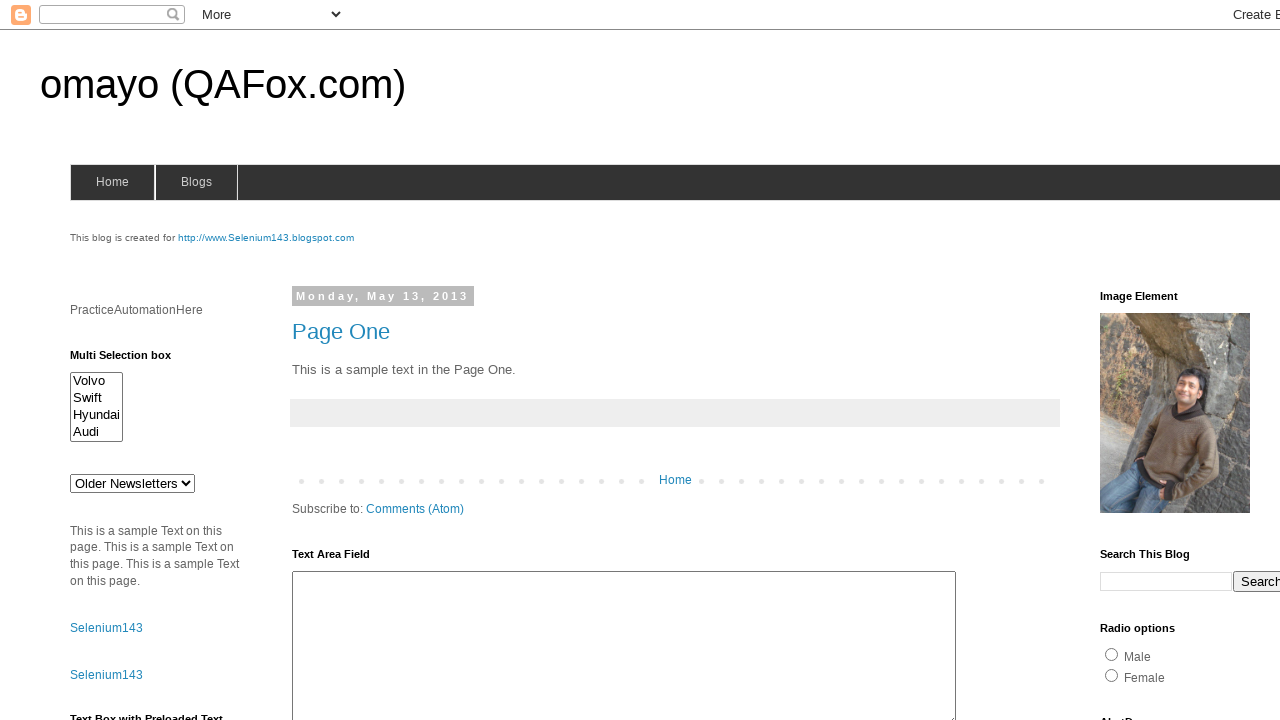

Element with id 'pah' is present and visible on the page
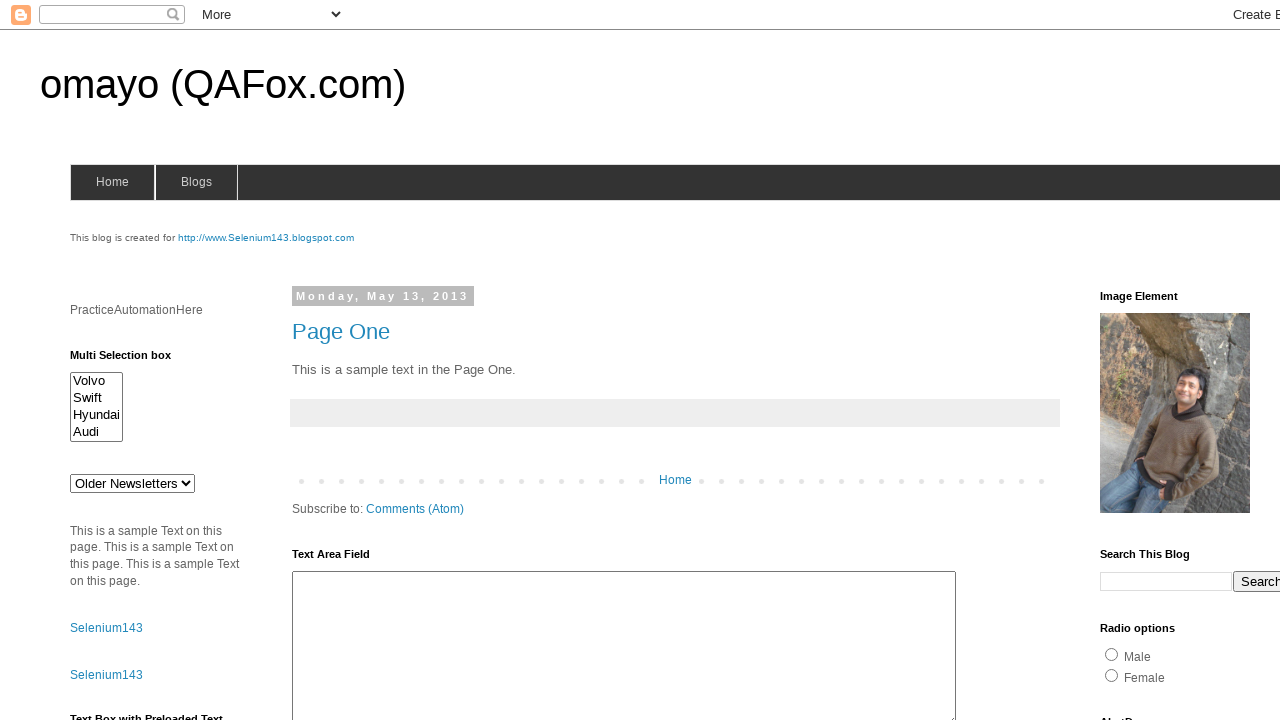

Verified element text content equals 'PracticeAutomationHere'
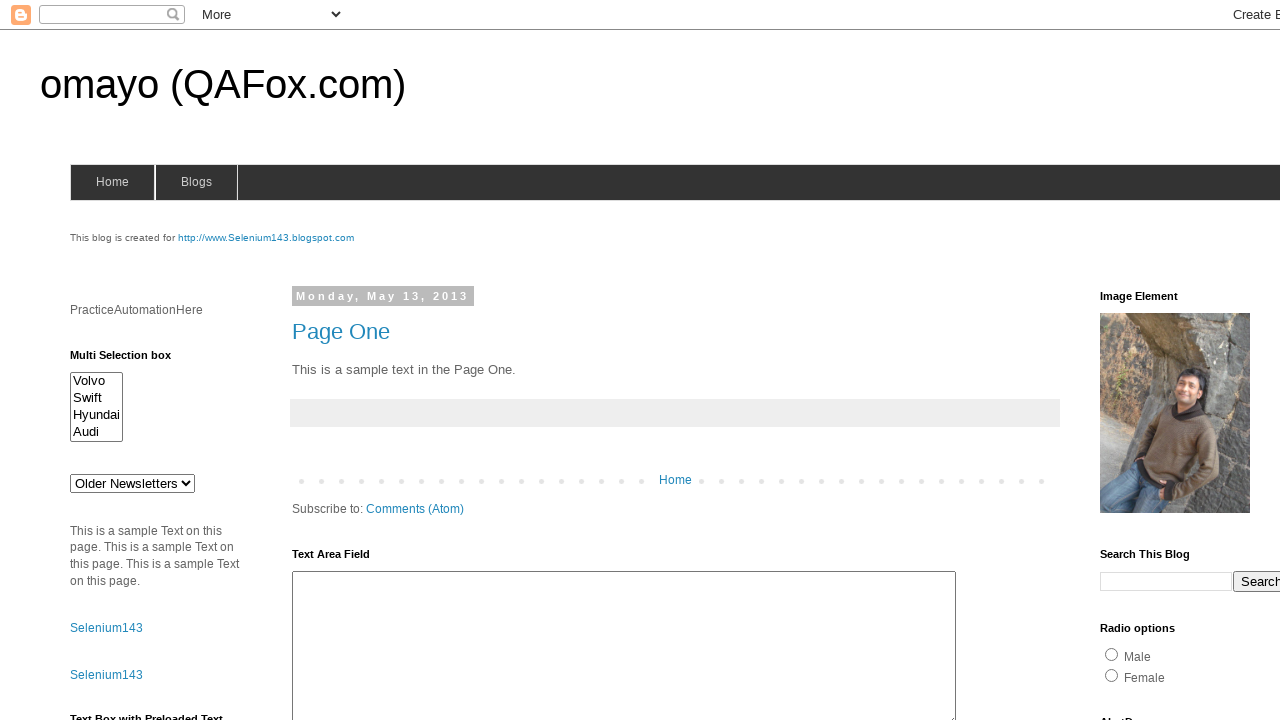

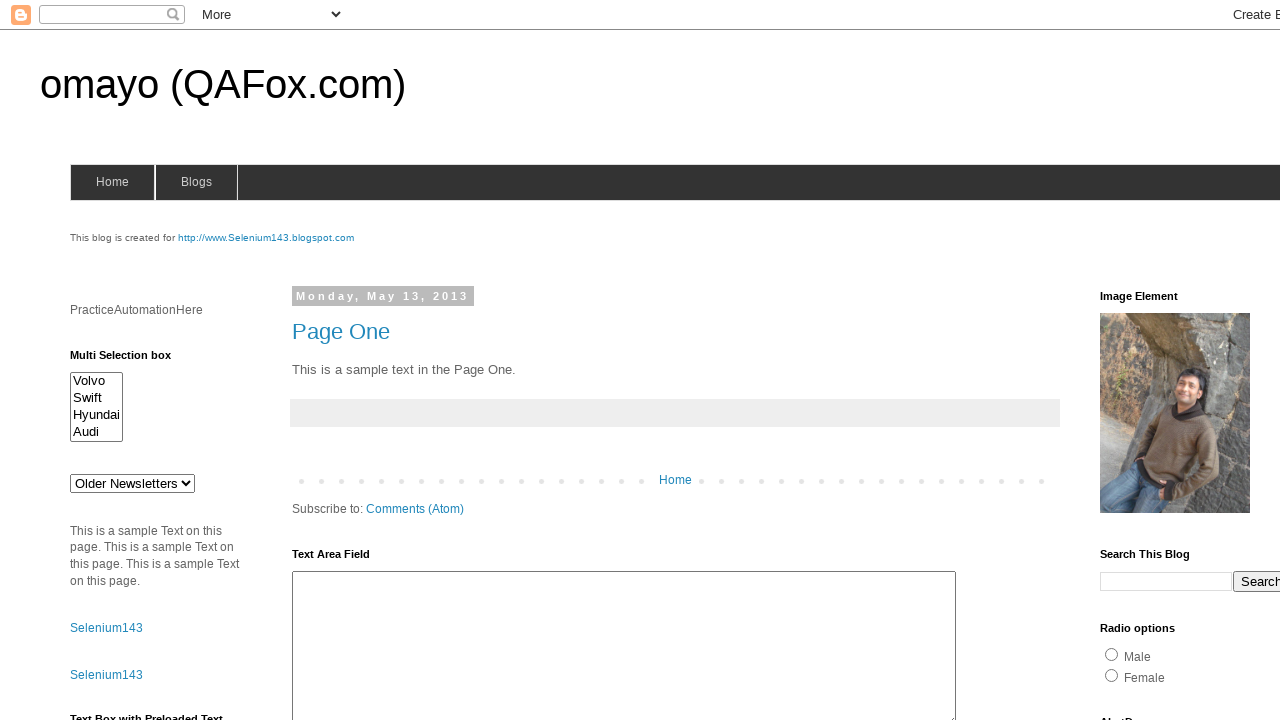